Tests a demo registration form by filling all fields (personal info, contact details, country, gender, hobbies, language, skills, date of birth, password) and verifying successful registration with displayed confirmation details.

Starting URL: https://anatoly-karpovich.github.io/demo-registration-form/

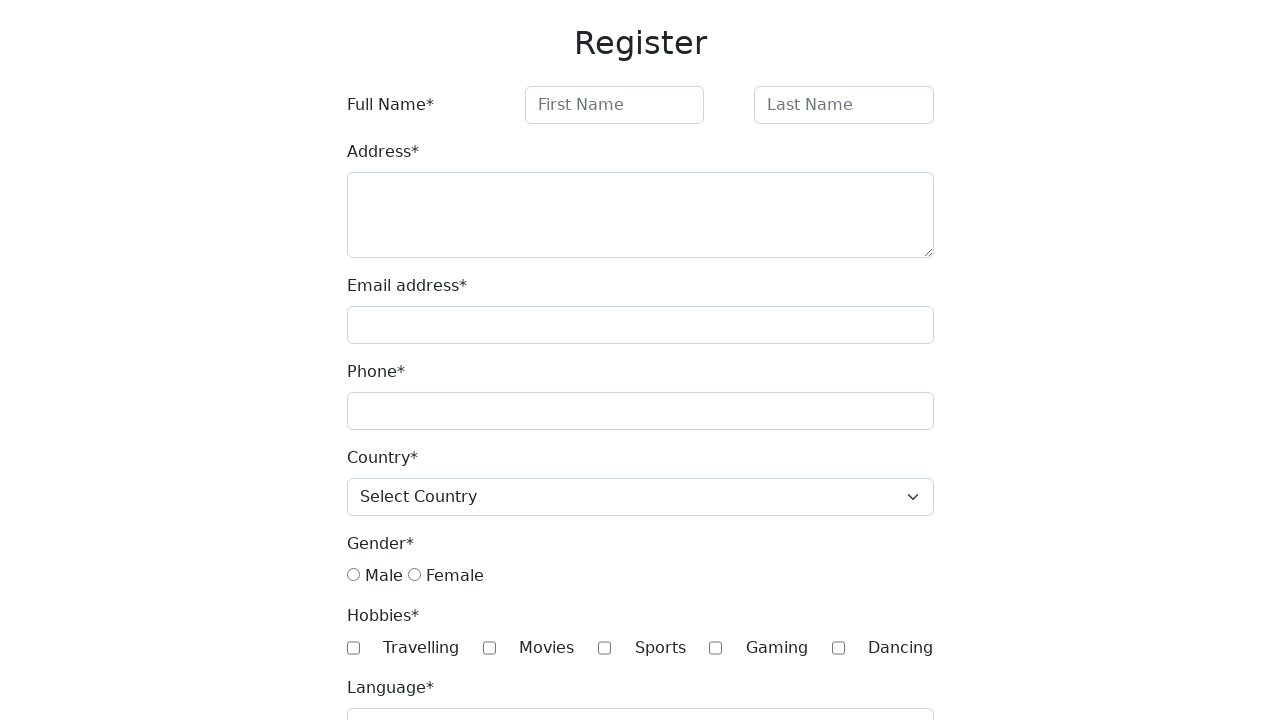

Filled first name field with 'Tom' on #firstName
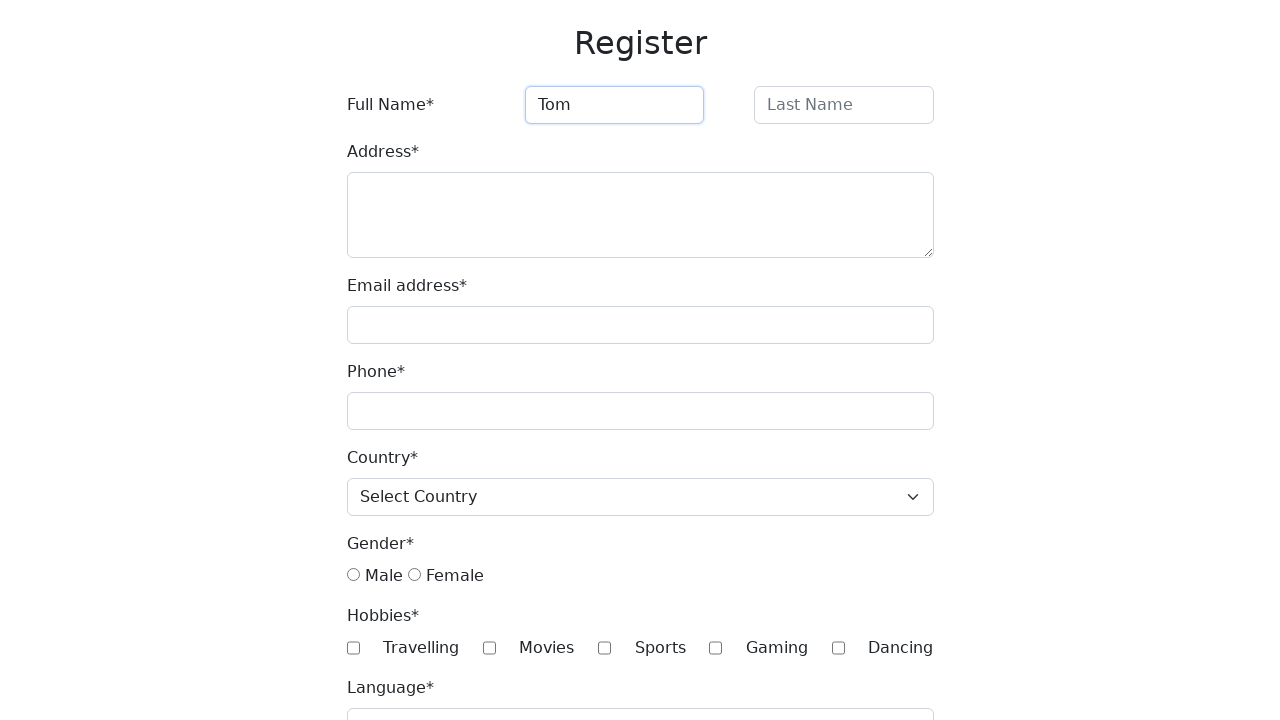

Filled last name field with 'John 3' on #lastName
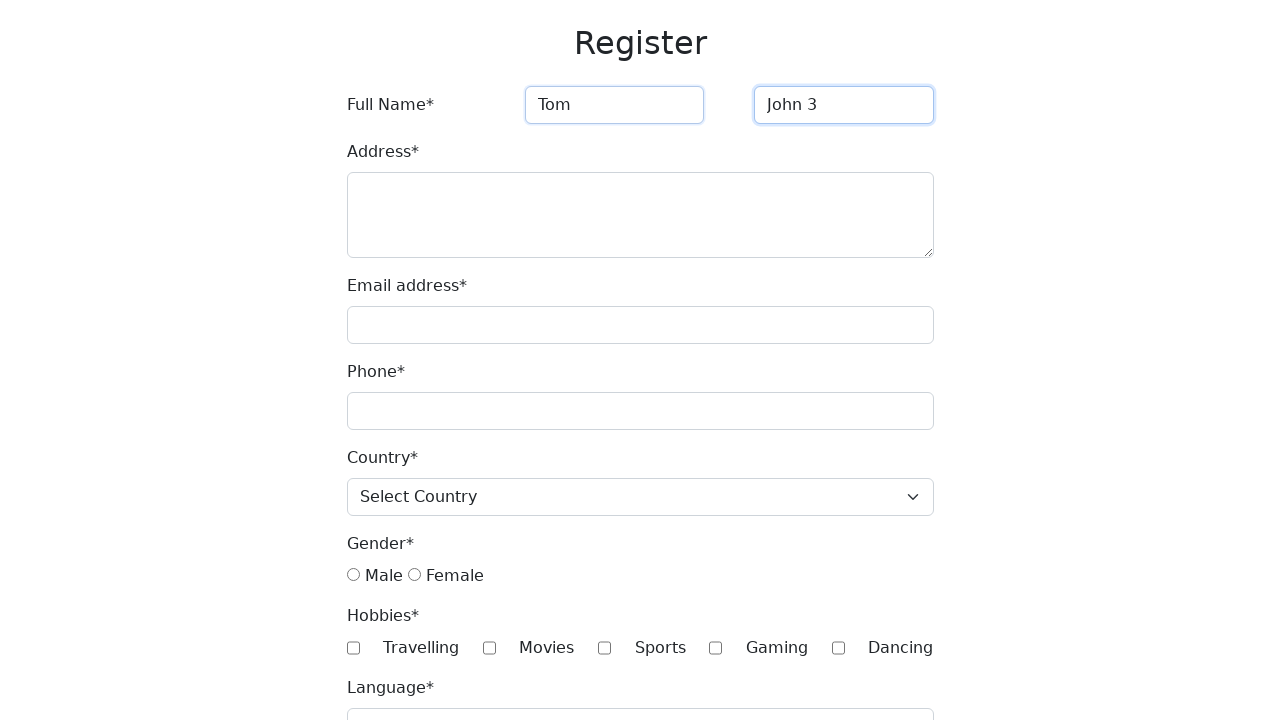

Filled address field with complete street address on #address
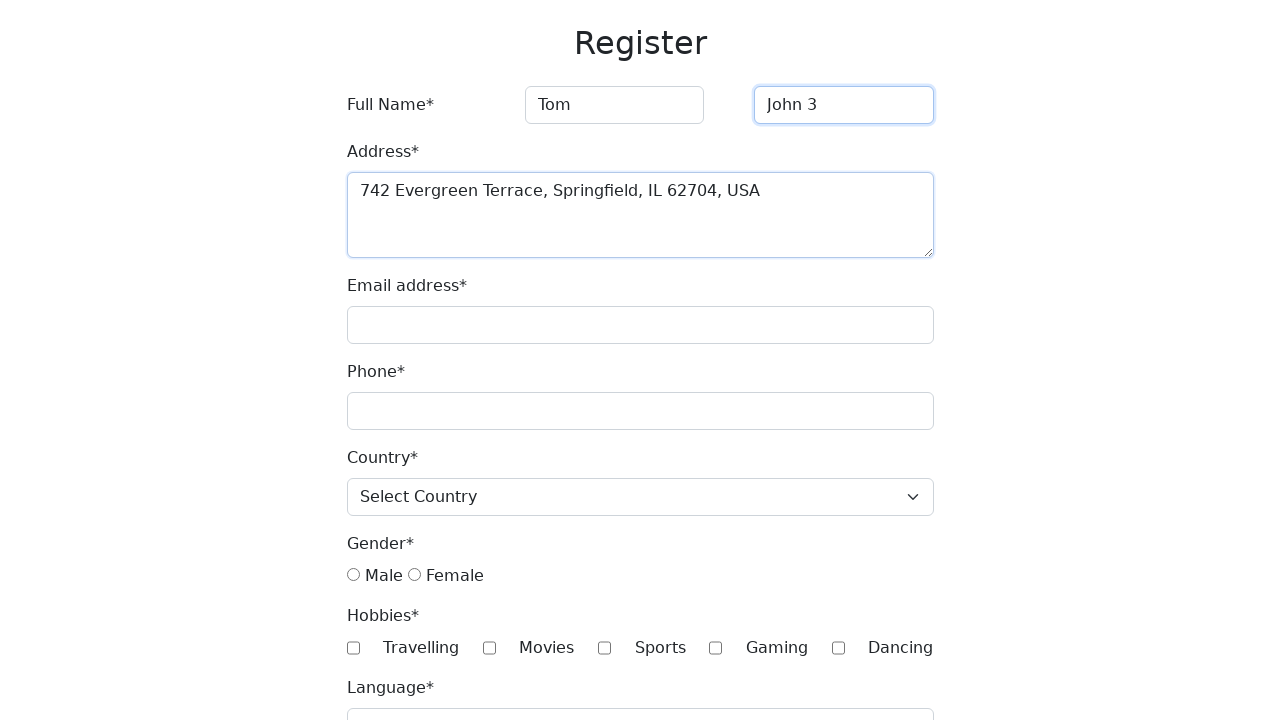

Filled email field with 'test@gmail.com' on #email
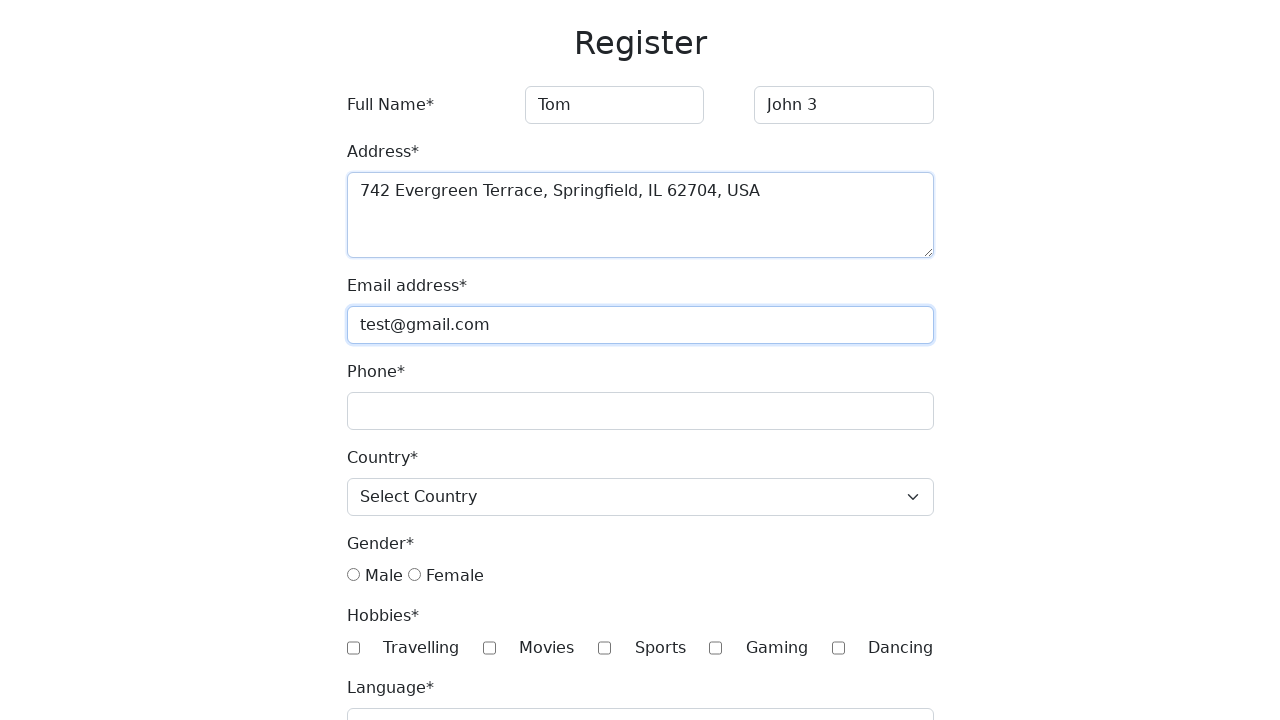

Filled phone field with '1234567' on #phone
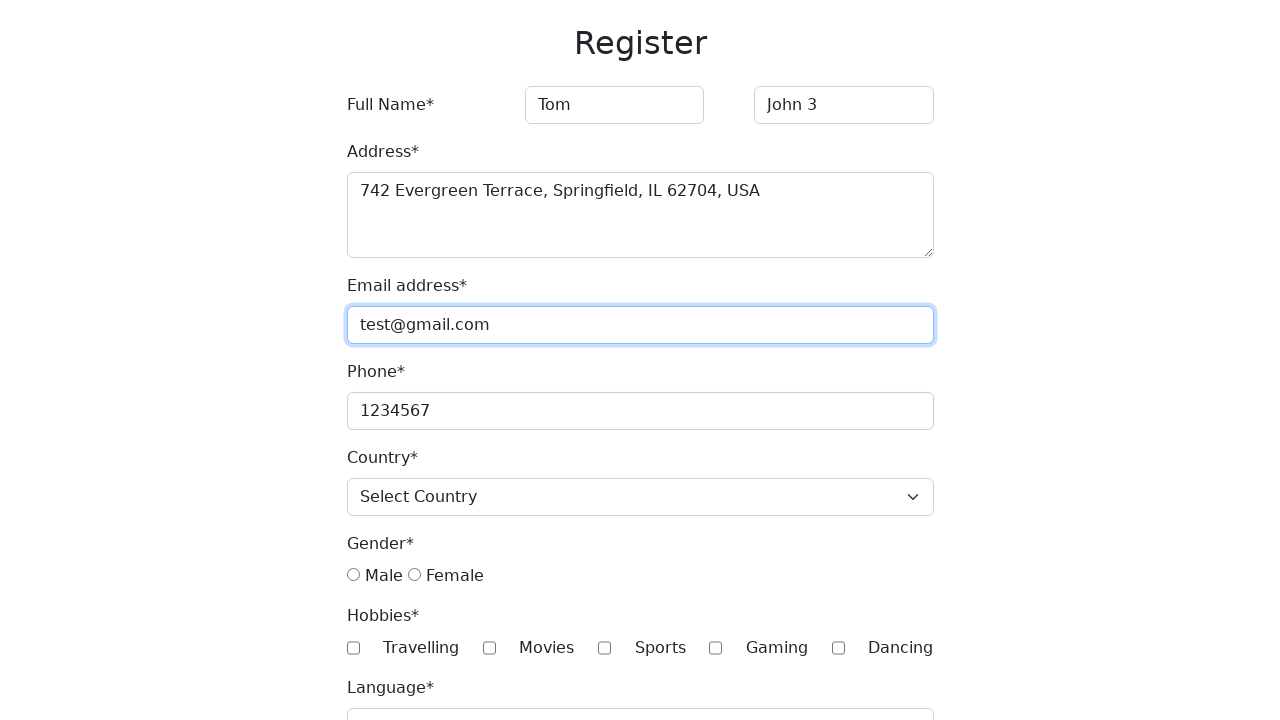

Selected 'Canada' from country dropdown on #country
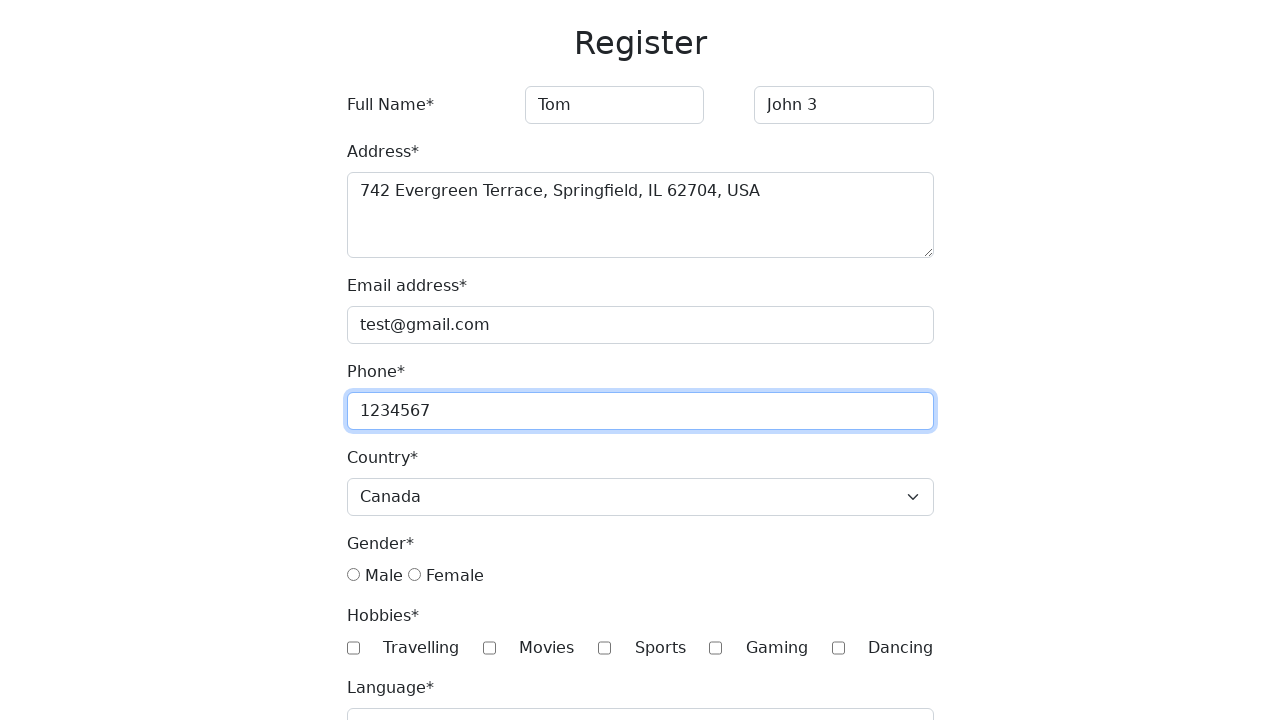

Selected 'male' gender radio button at (353, 575) on input[name='gender'][value='male']
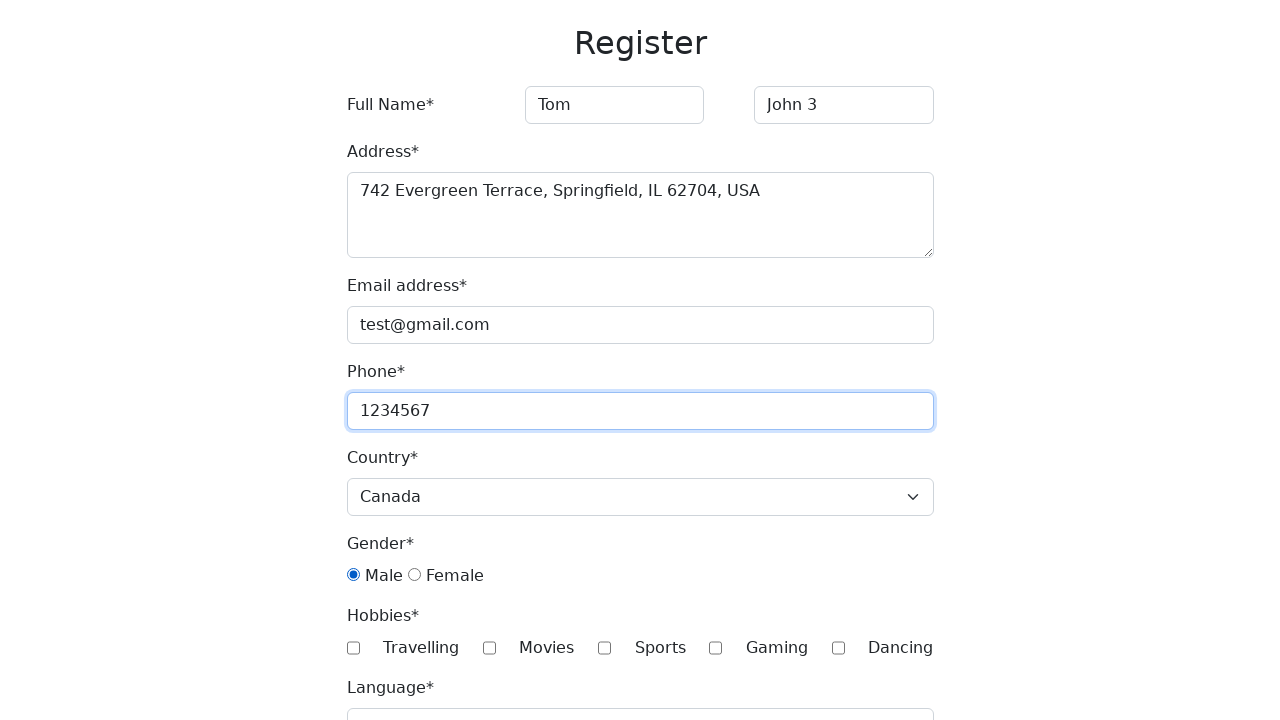

Checked 'Travelling' hobby checkbox at (353, 648) on input[class='hobby'][value='Travelling']
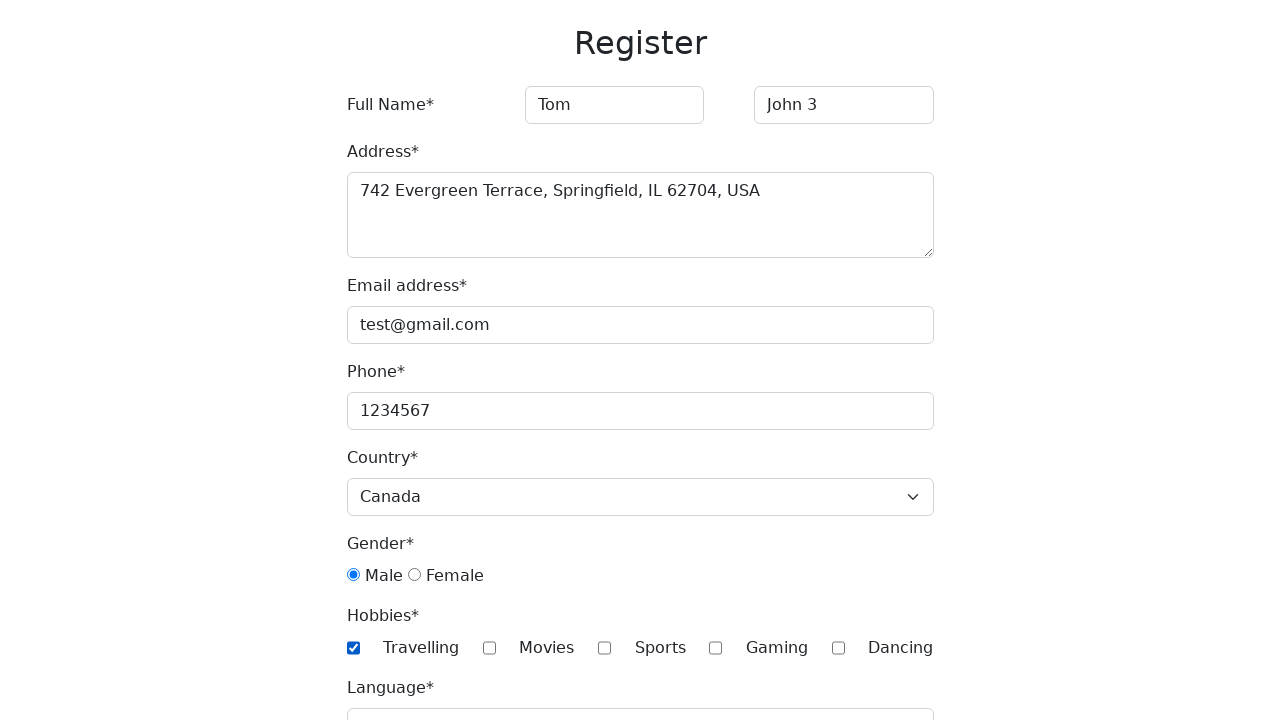

Checked 'Movies' hobby checkbox at (489, 648) on input[class='hobby'][value='Movies']
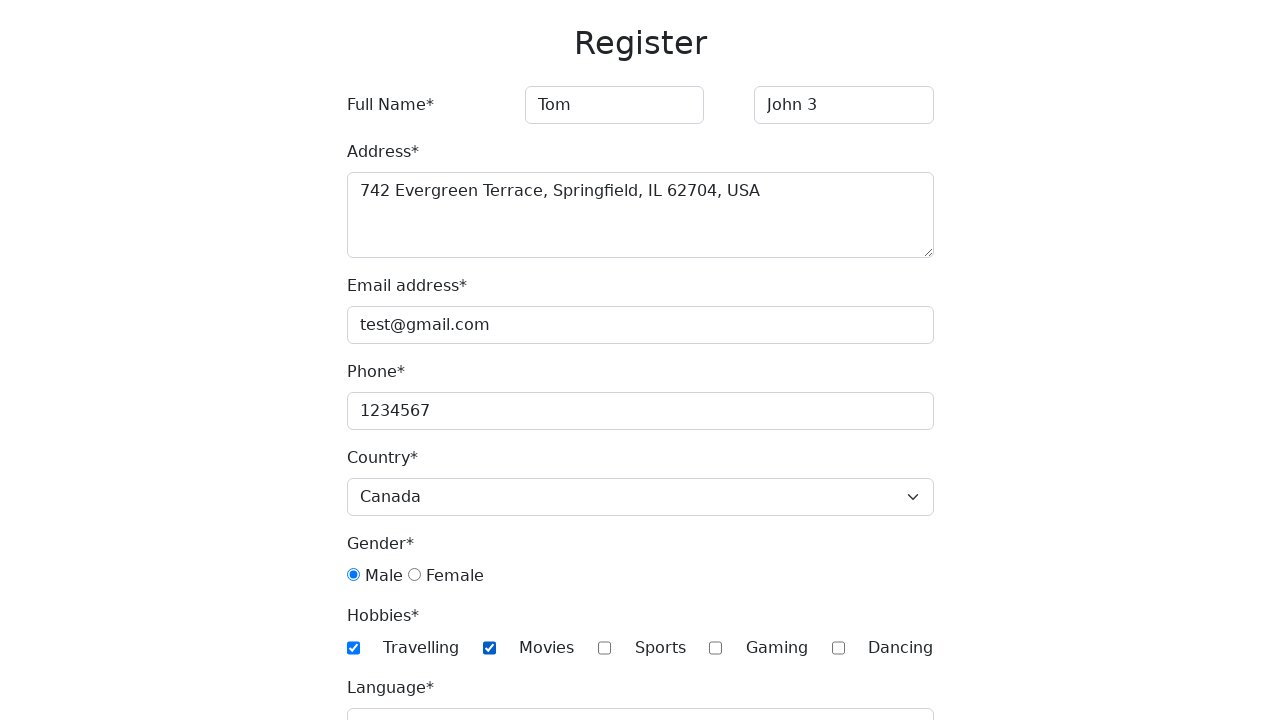

Filled language field with 'Spanish' on #language
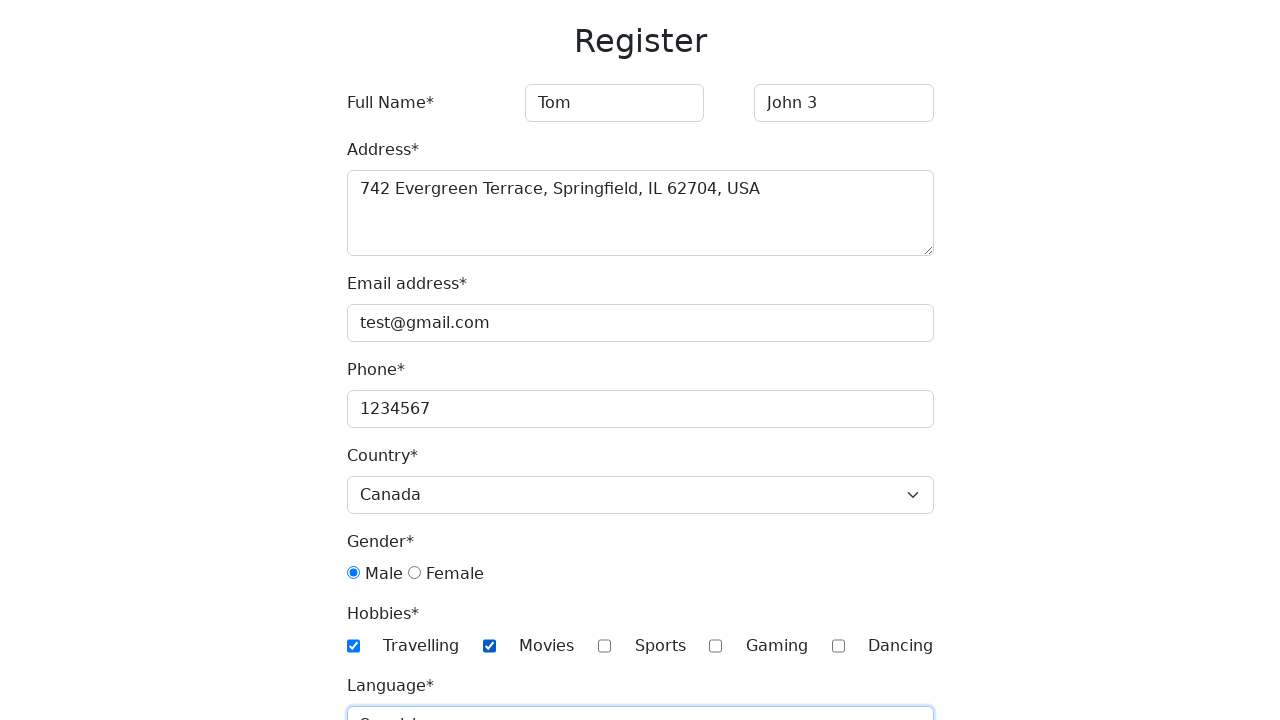

Selected multiple skills: Python, C++, Ruby on #skills
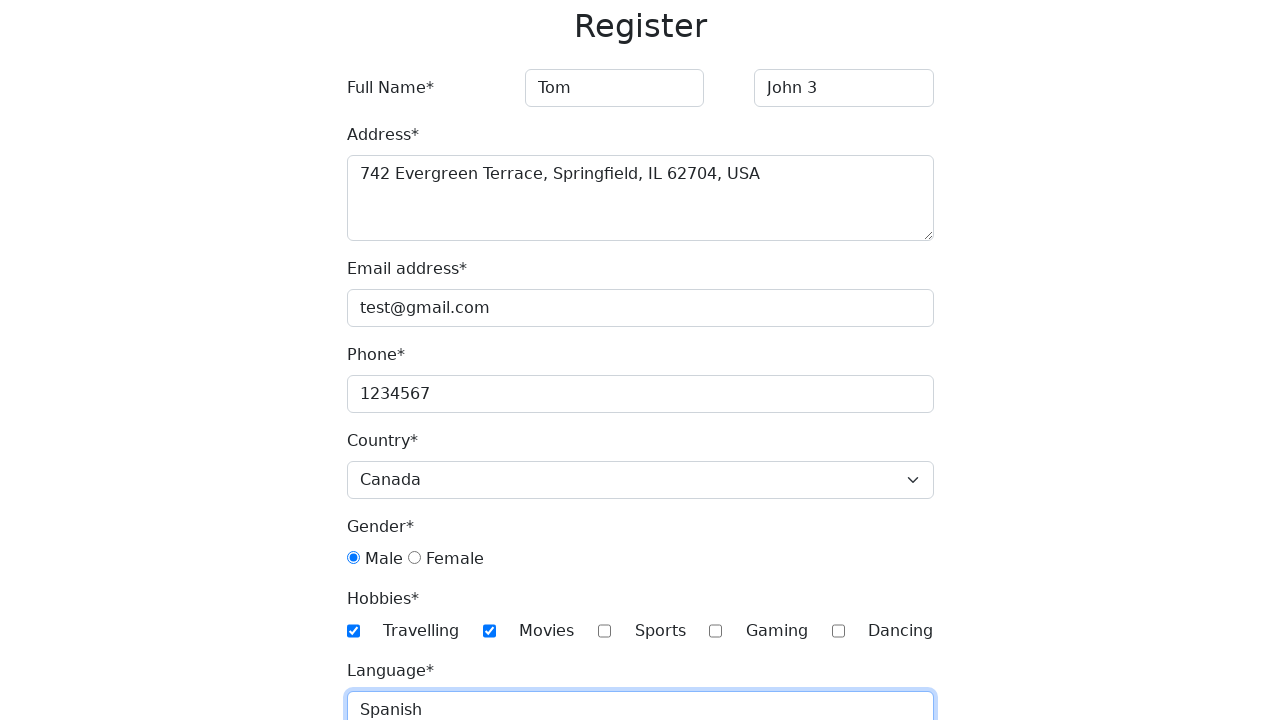

Selected birth year '1993' on #year
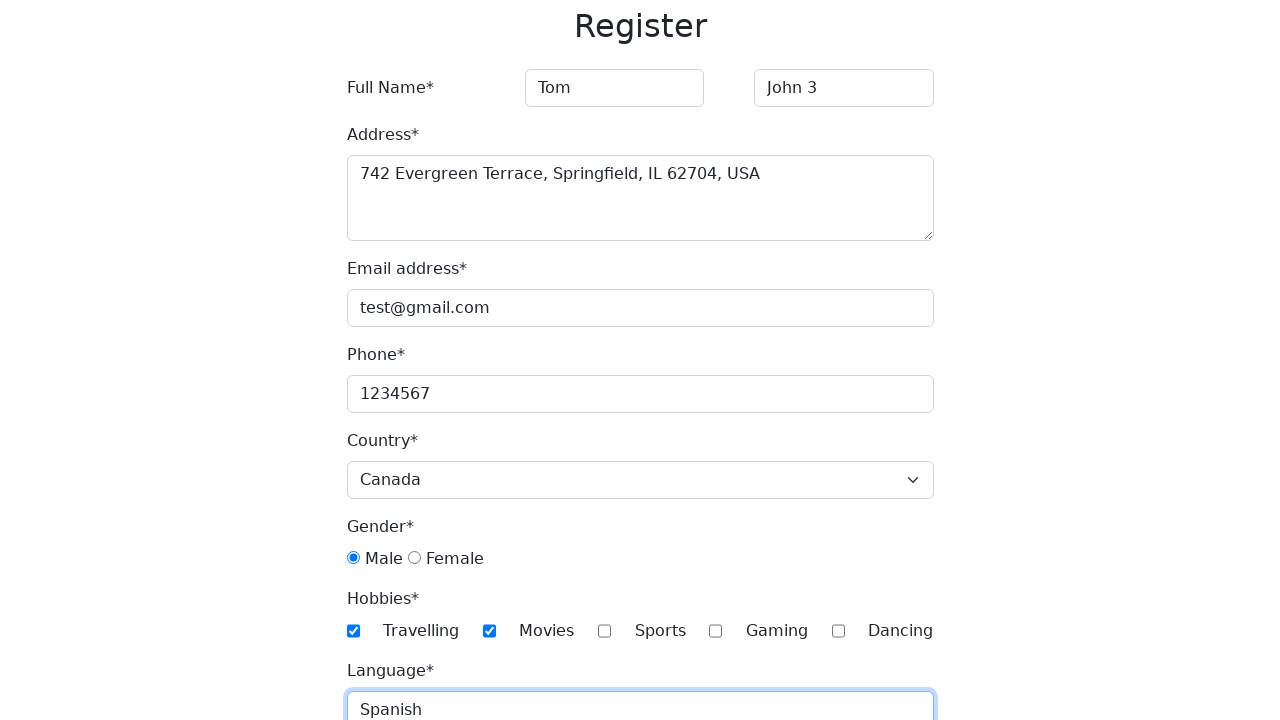

Selected birth month 'May' on #month
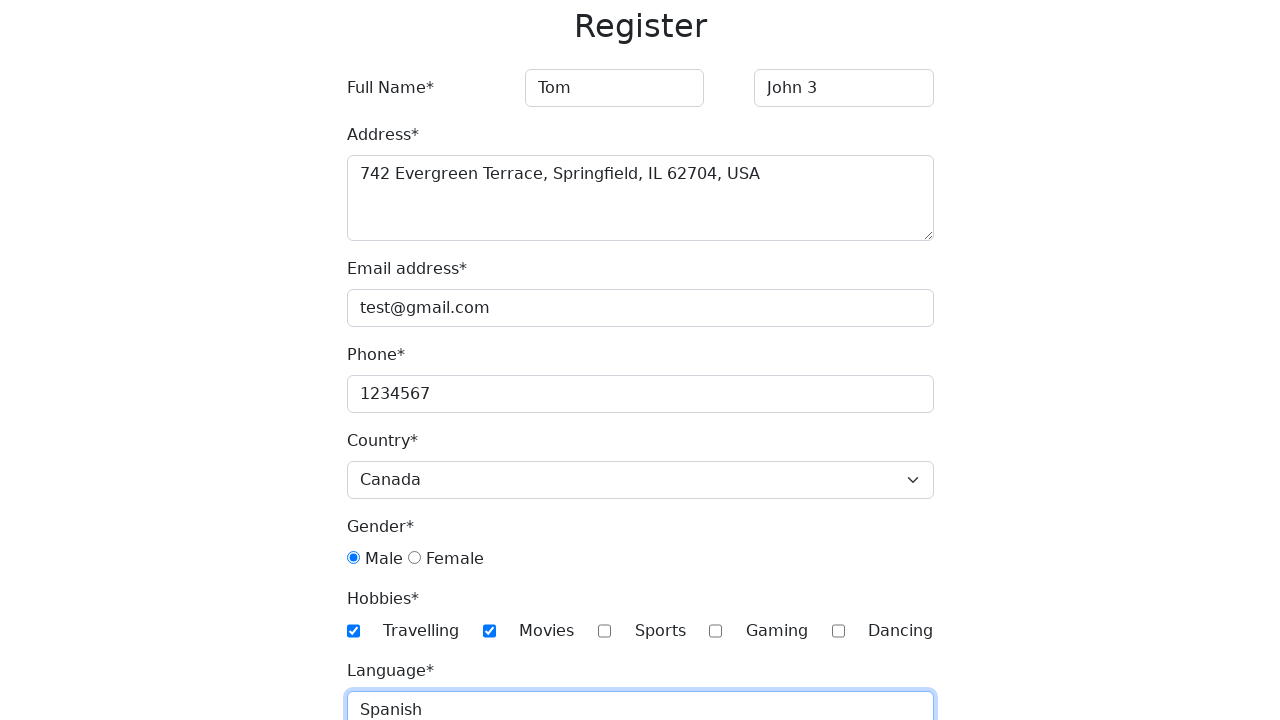

Selected birth day '7' on #day
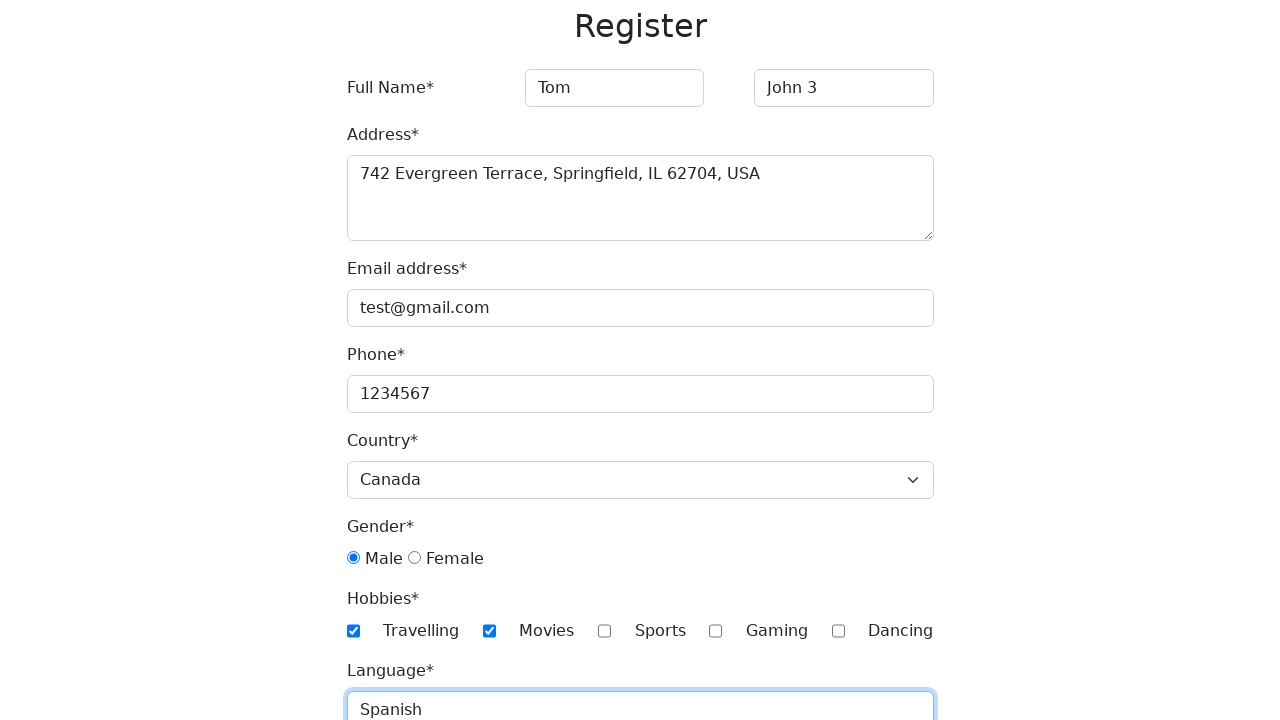

Filled password field on #password
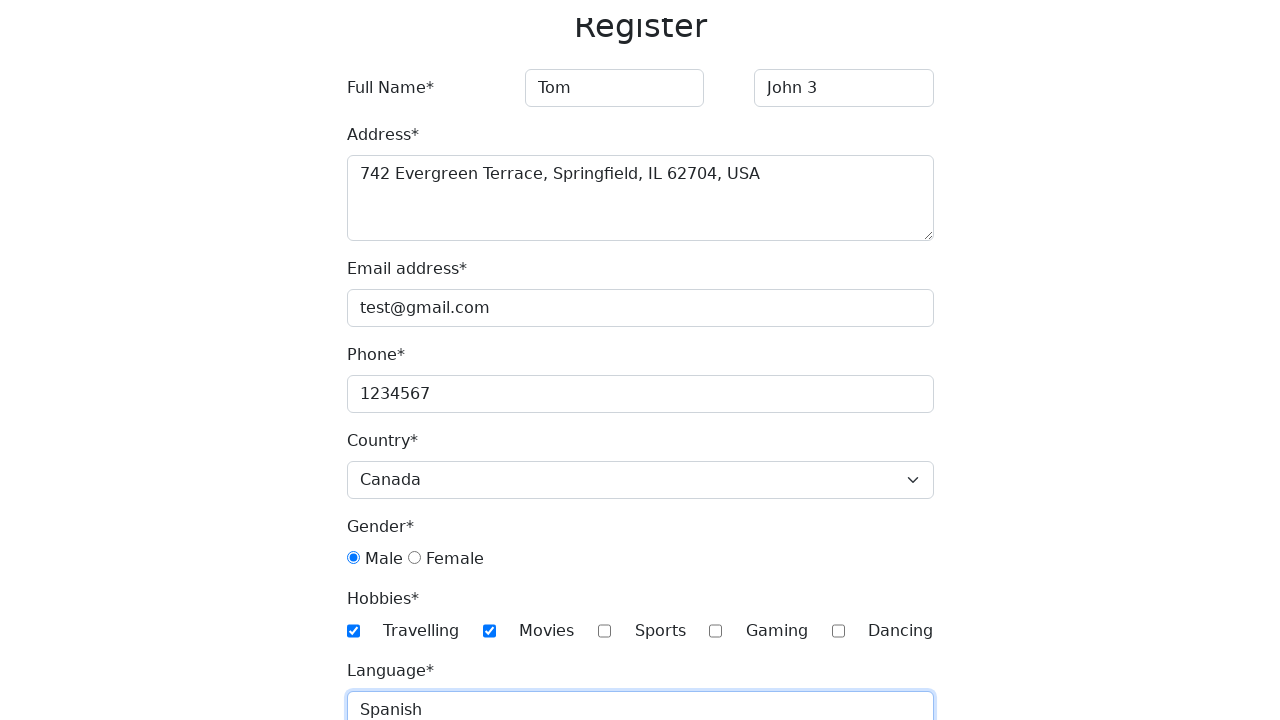

Filled password confirmation field on #password-confirm
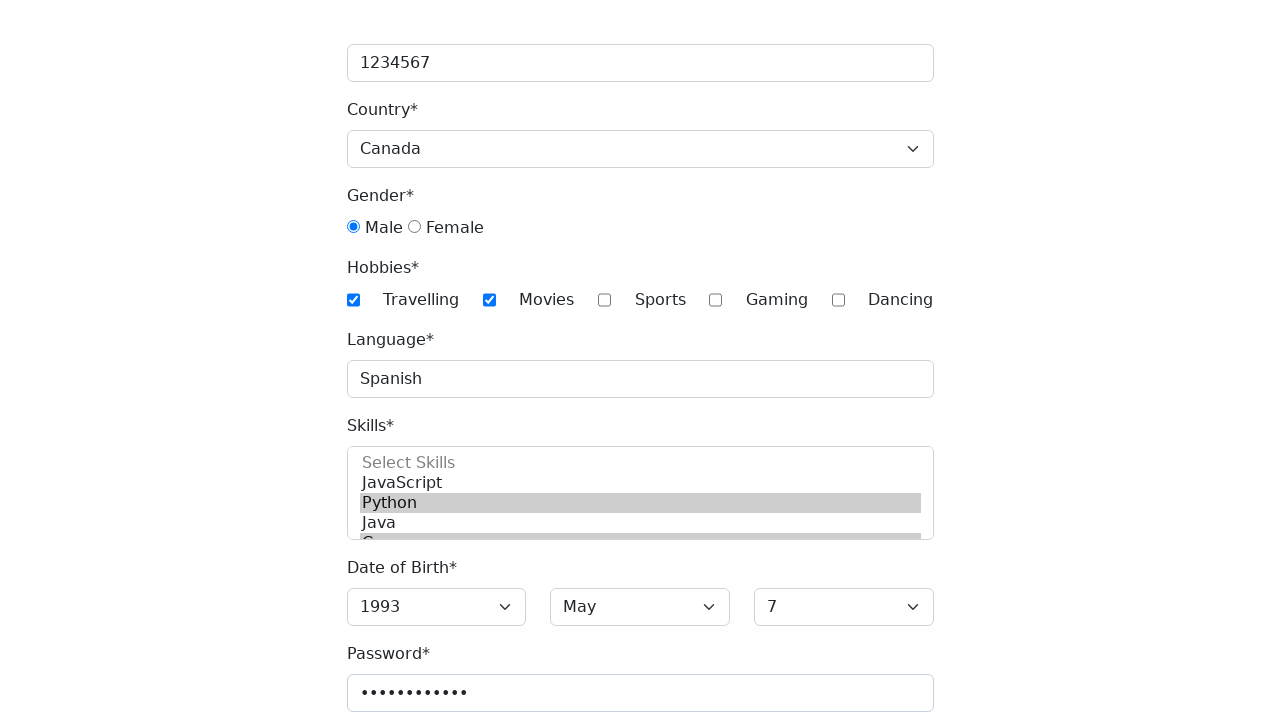

Clicked submit button to register at (388, 701) on button[type='submit']
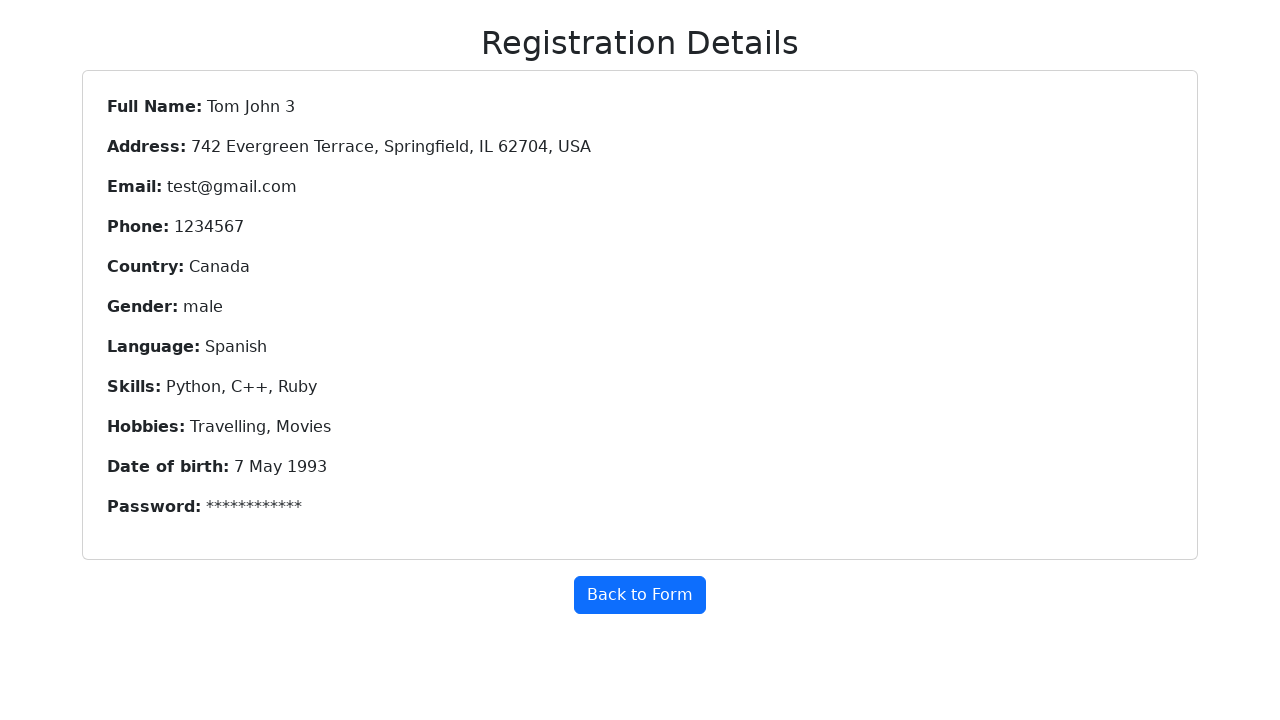

Confirmation page loaded with registration details
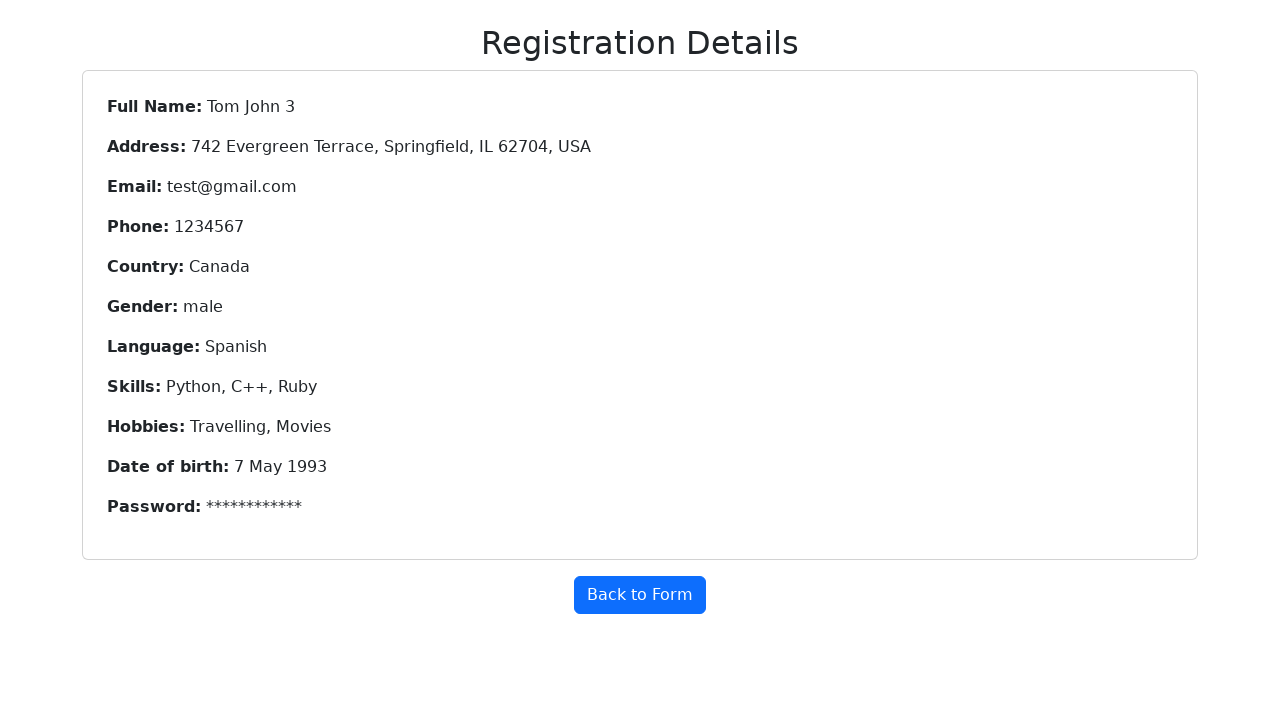

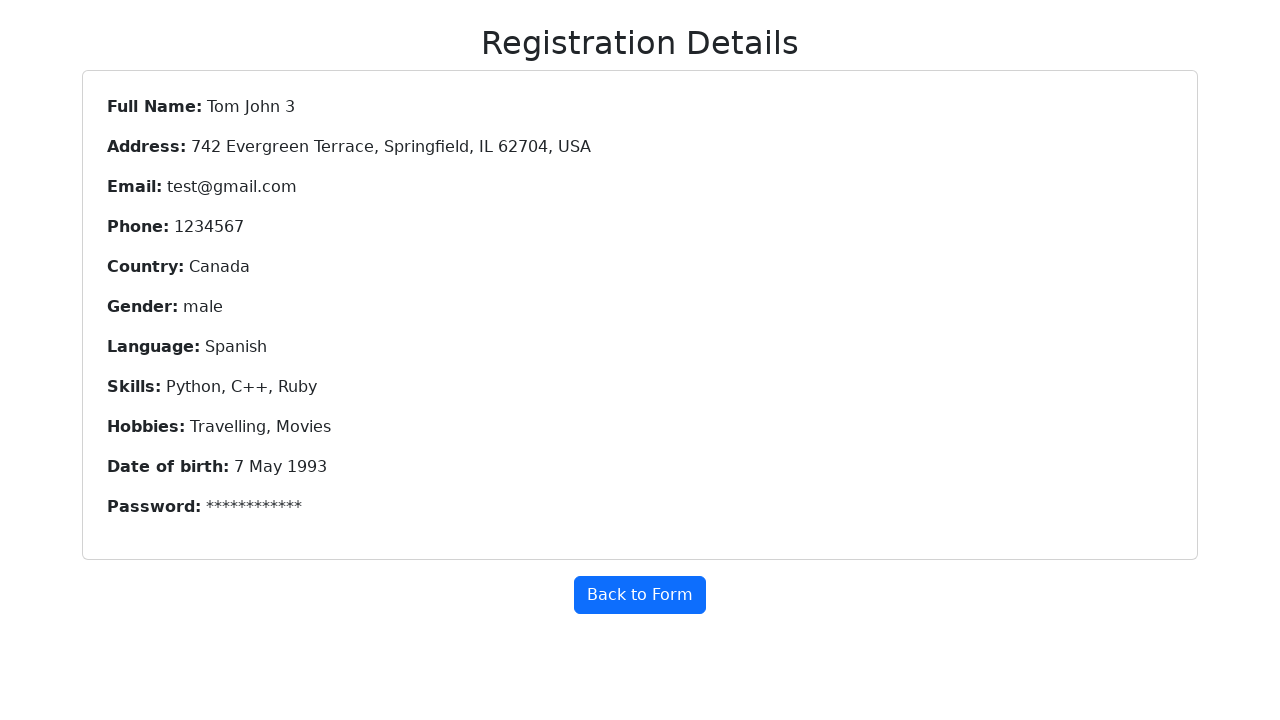